Tests BMI calculator with overweight values by entering height 186cm and weight 90kg, then verifying the calculated BMI is 26

Starting URL: https://peter425.gitlab.io/openpeopletestwebsite/bmi.html

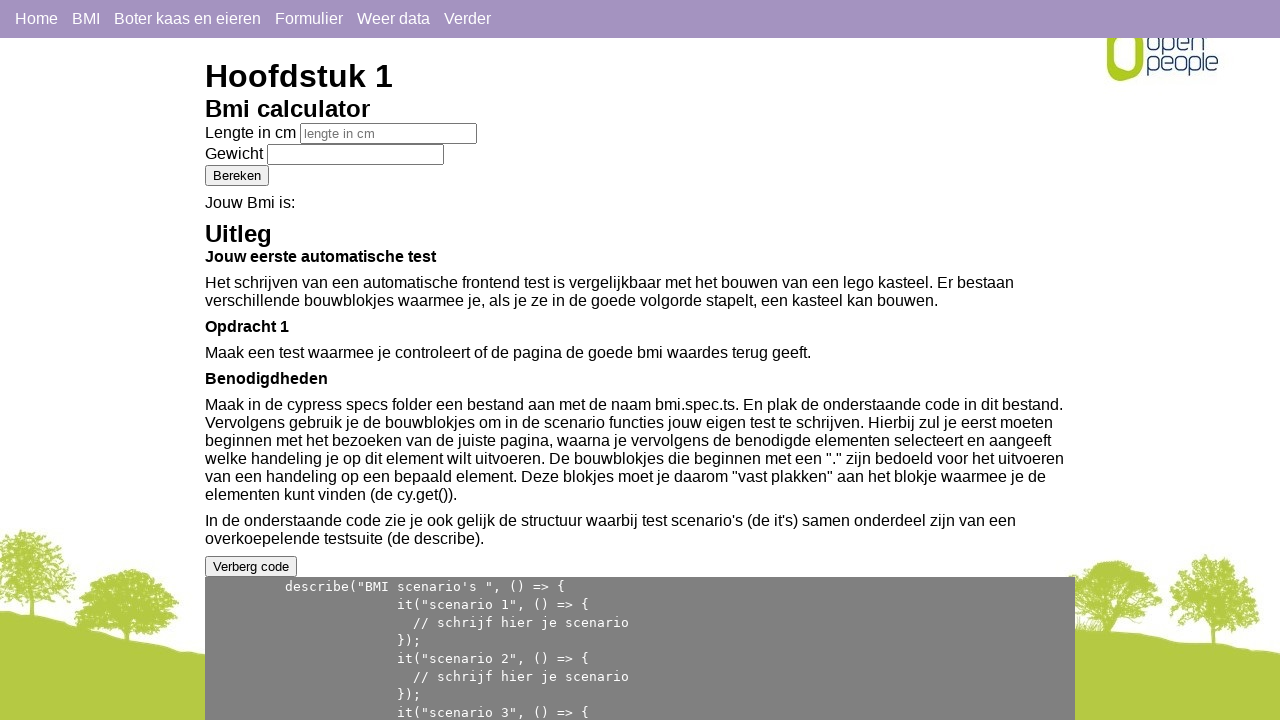

Navigated to BMI calculator page
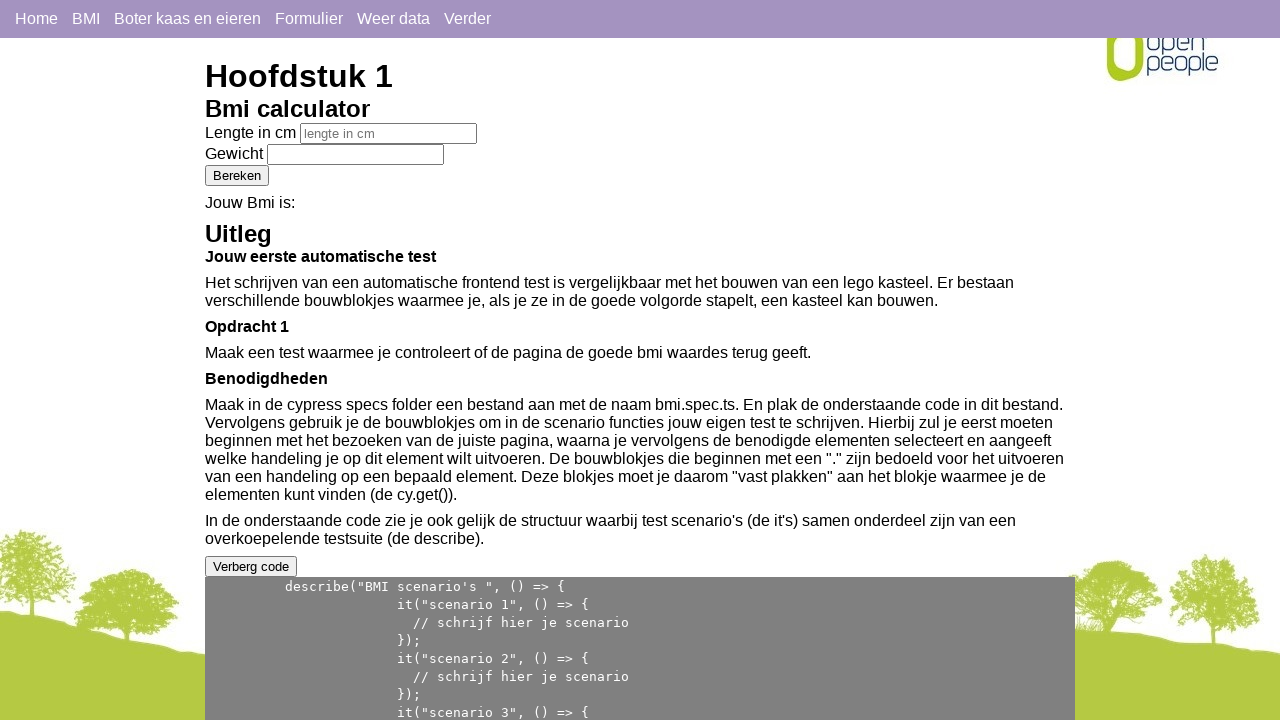

Entered height value: 186 cm on xpath=//input[@id="BMILengte"]
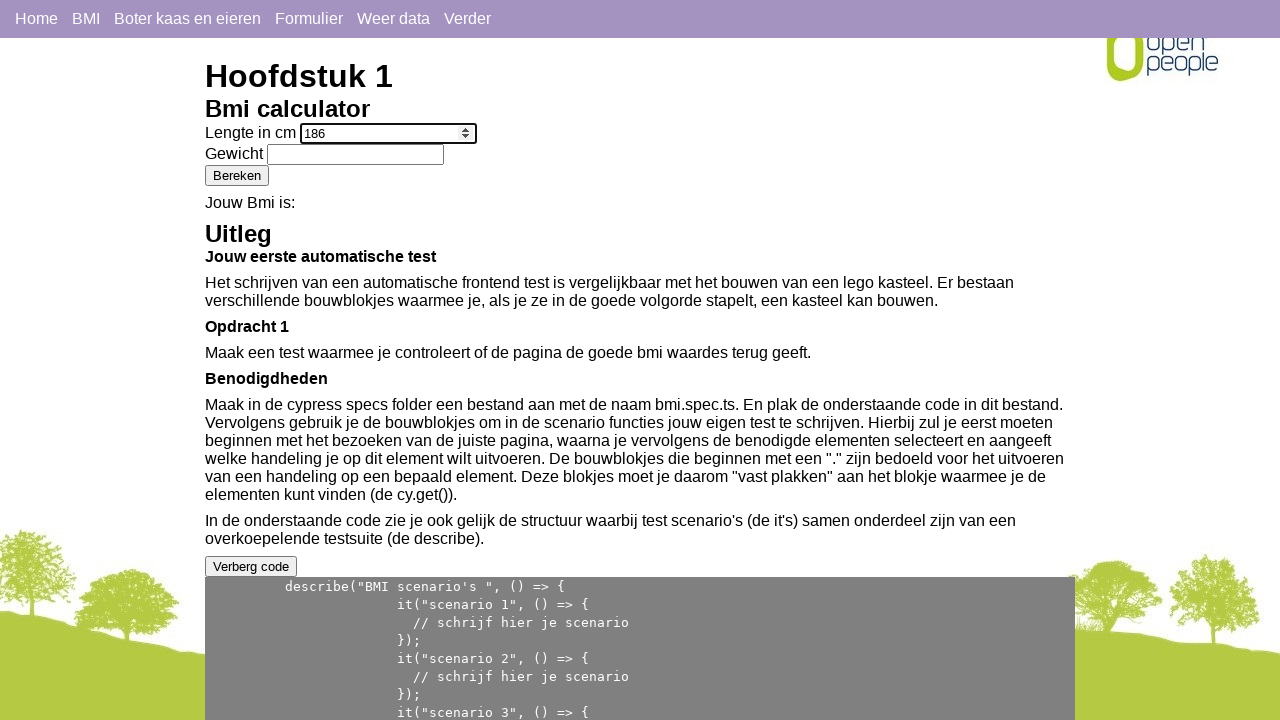

Entered weight value: 90 kg on xpath=//input[@id="BMIGewicht"]
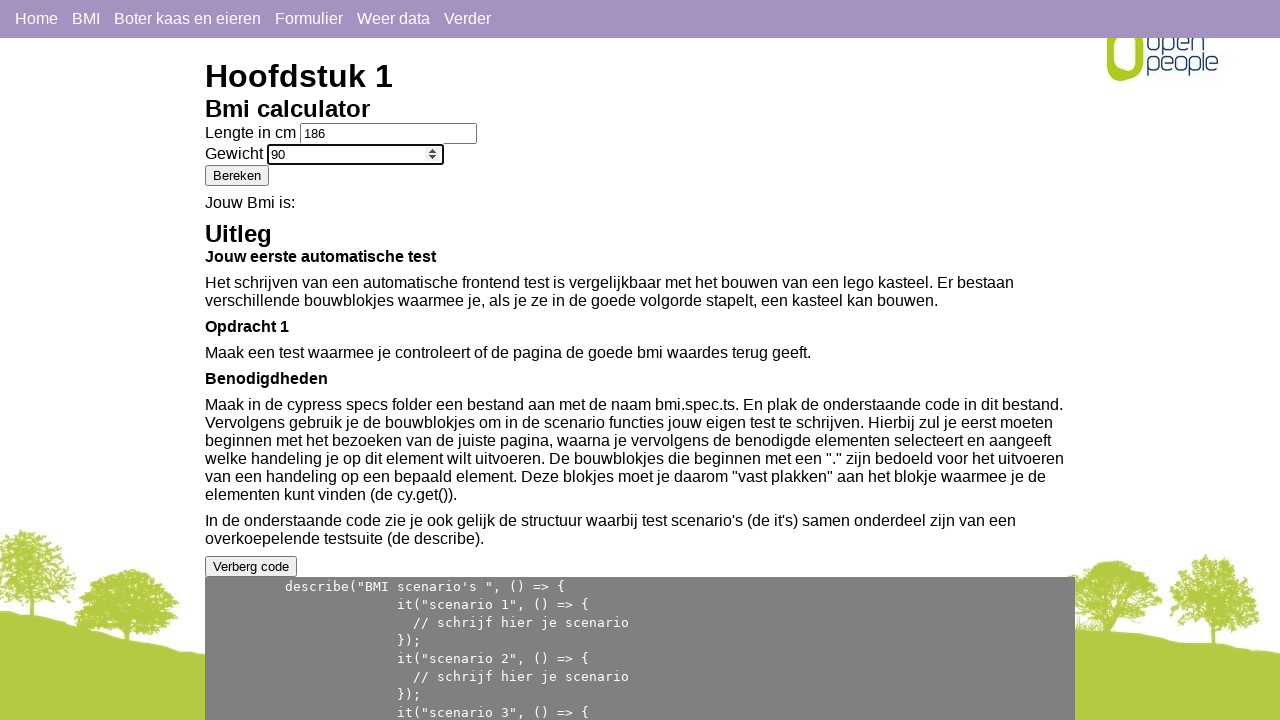

Clicked calculate BMI button at (237, 176) on xpath=//button[@id="berekenBMI"]
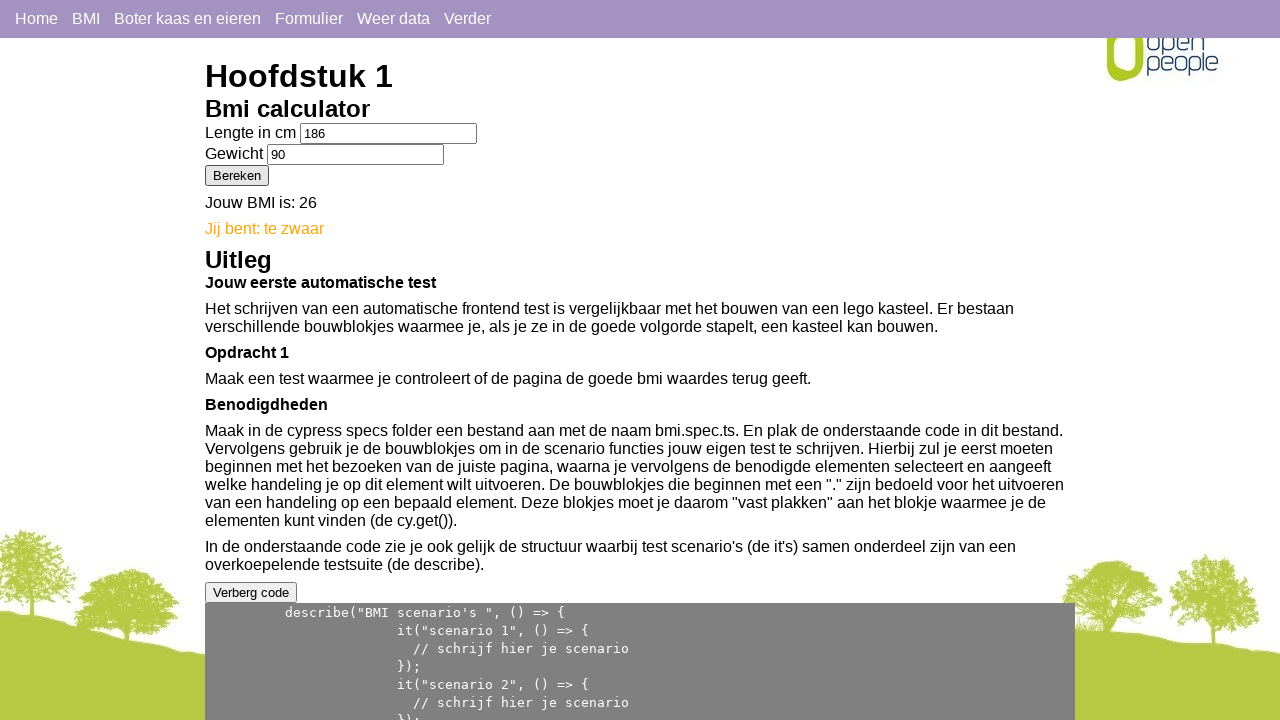

Verified calculated BMI is 26 (overweight)
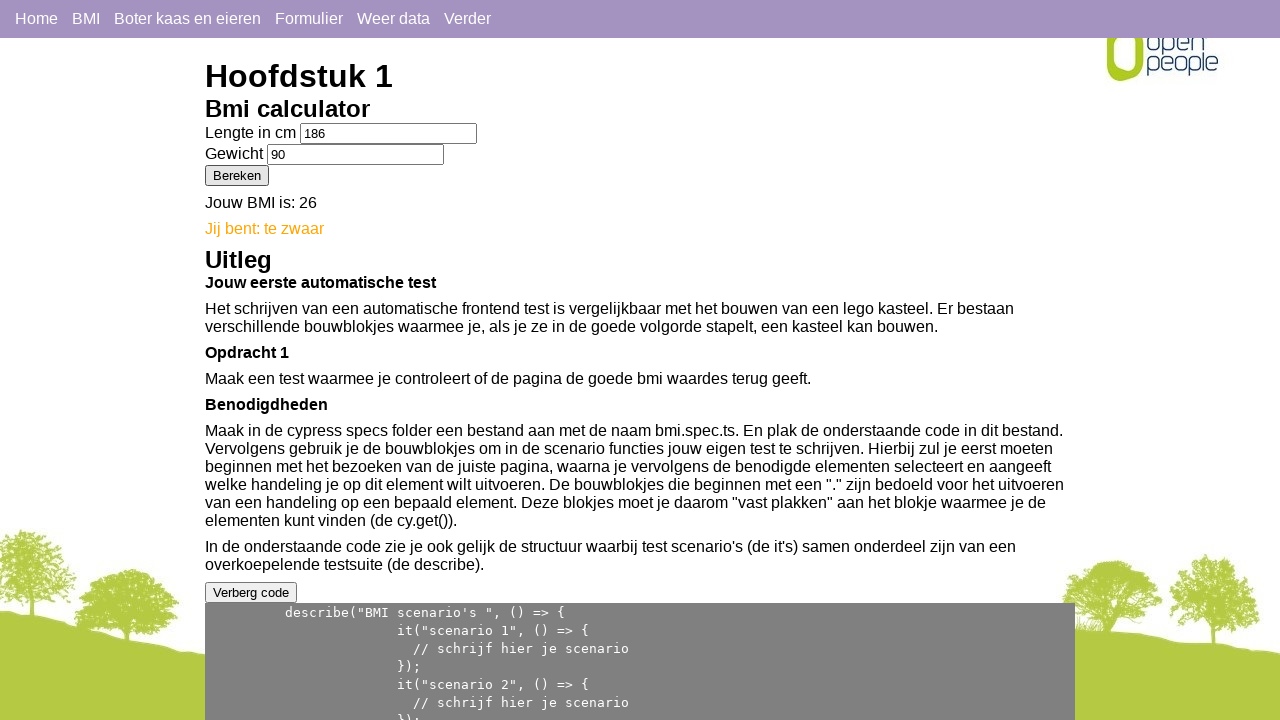

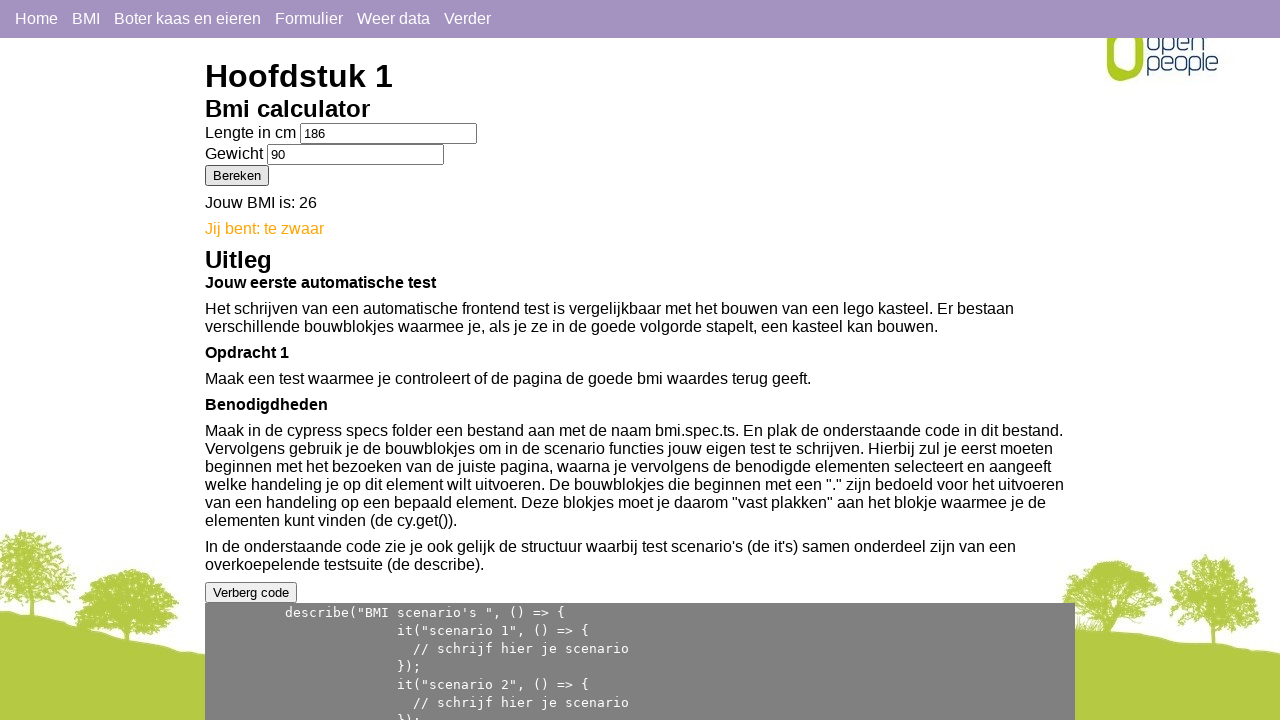